Tests JavaScript prompt dialog handling by clicking to trigger a JS prompt, entering text, and testing both accept and dismiss actions on the alert

Starting URL: http://the-internet.herokuapp.com/javascript_alerts

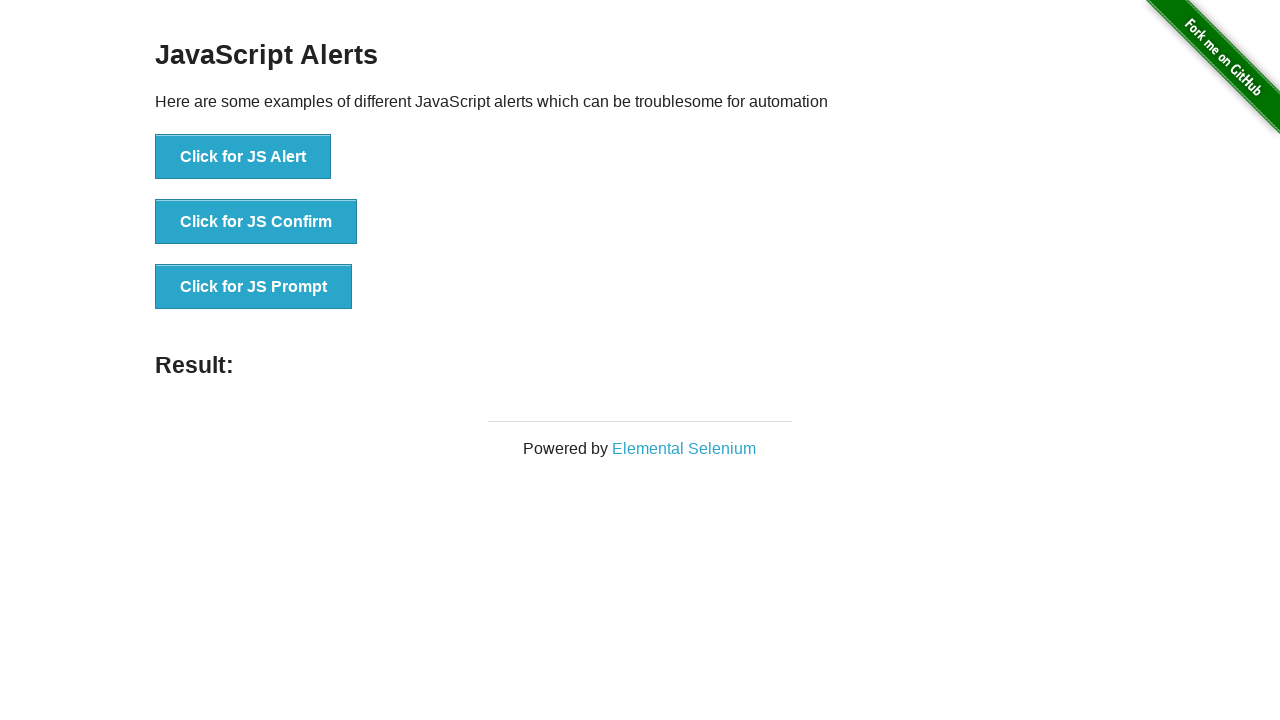

Clicked button to trigger JS Prompt at (254, 287) on xpath=//button[normalize-space()='Click for JS Prompt']
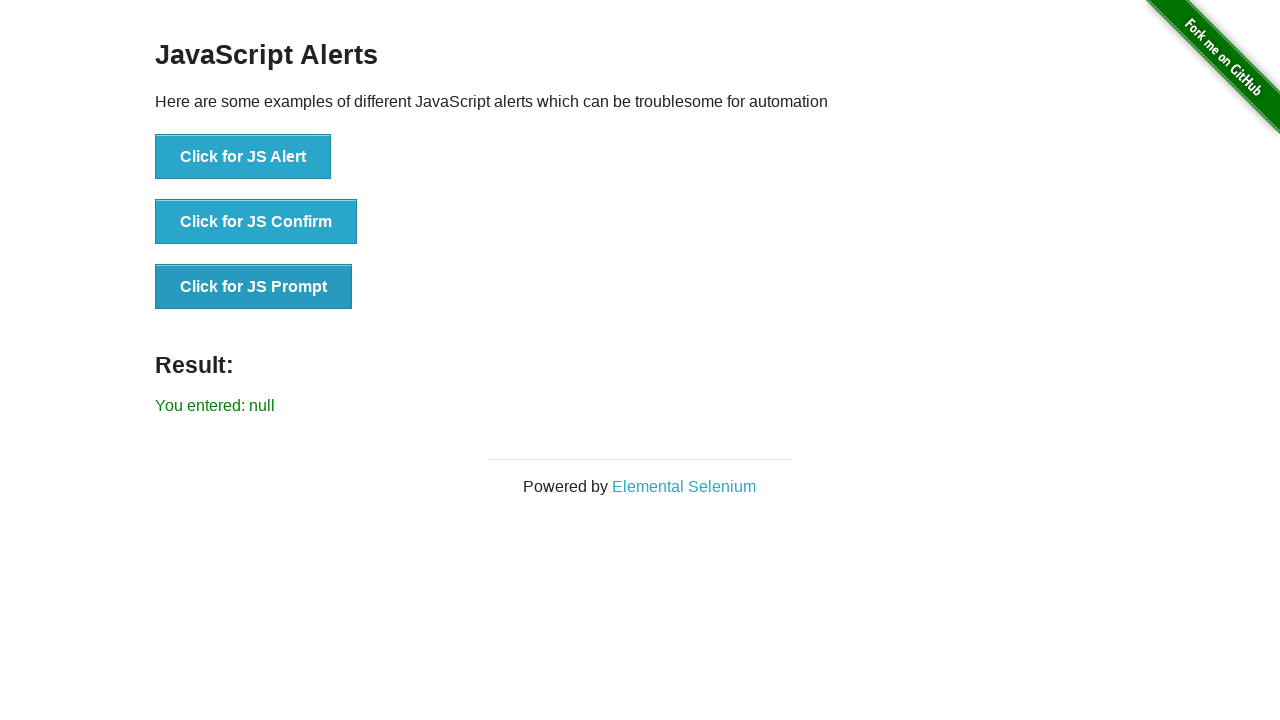

Waited for dialog to become visible
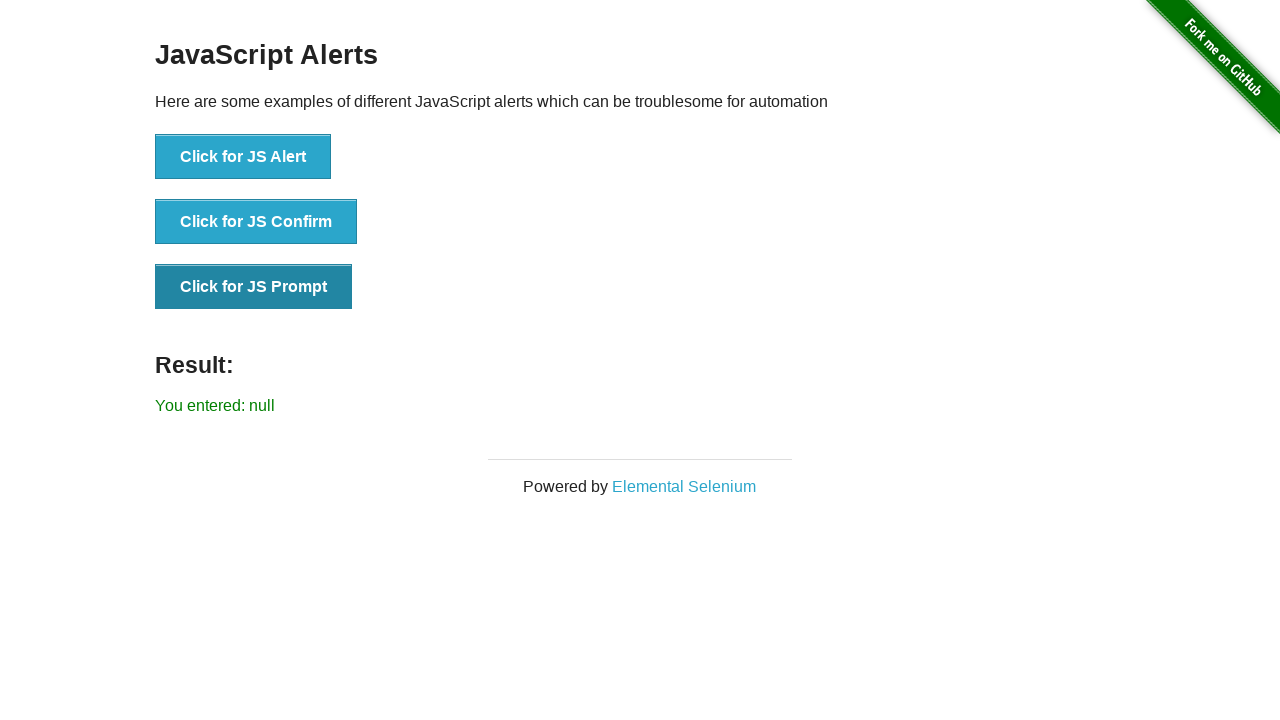

Set up dialog handler to accept with 'Welcome' text
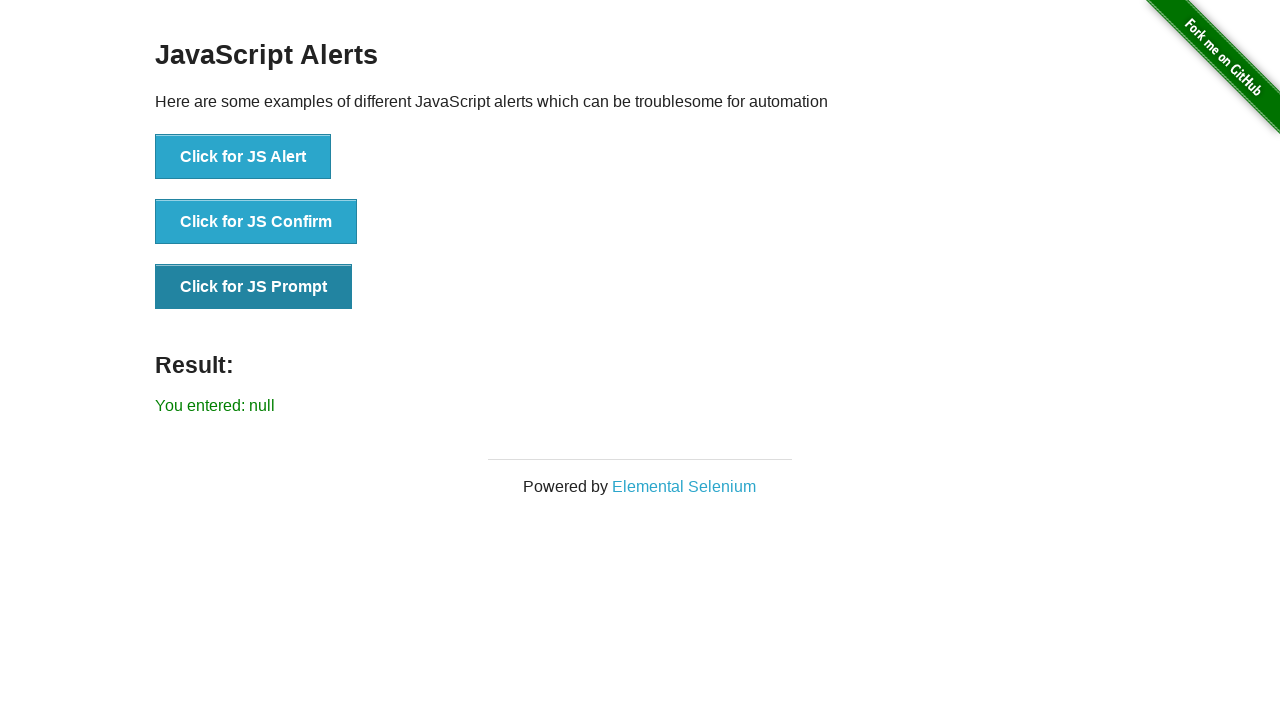

Clicked button to trigger JS Prompt with accept handler active at (254, 287) on xpath=//button[normalize-space()='Click for JS Prompt']
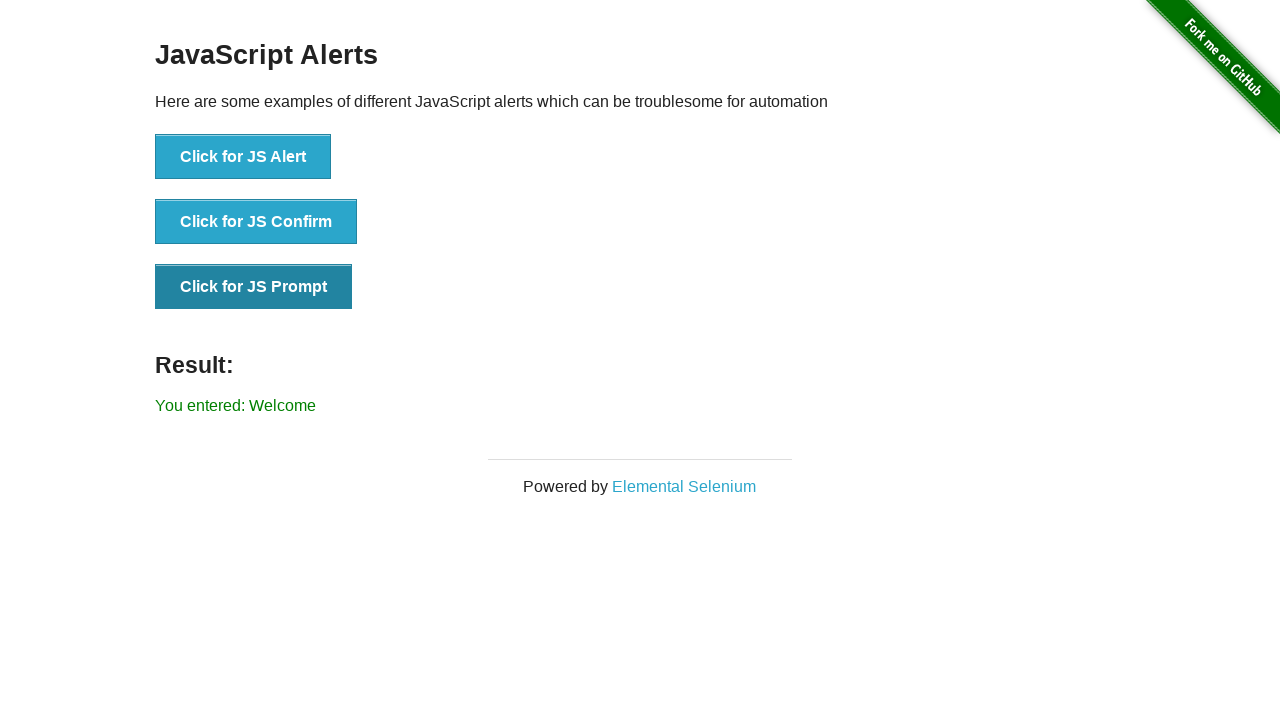

Waited 1 second for result to update
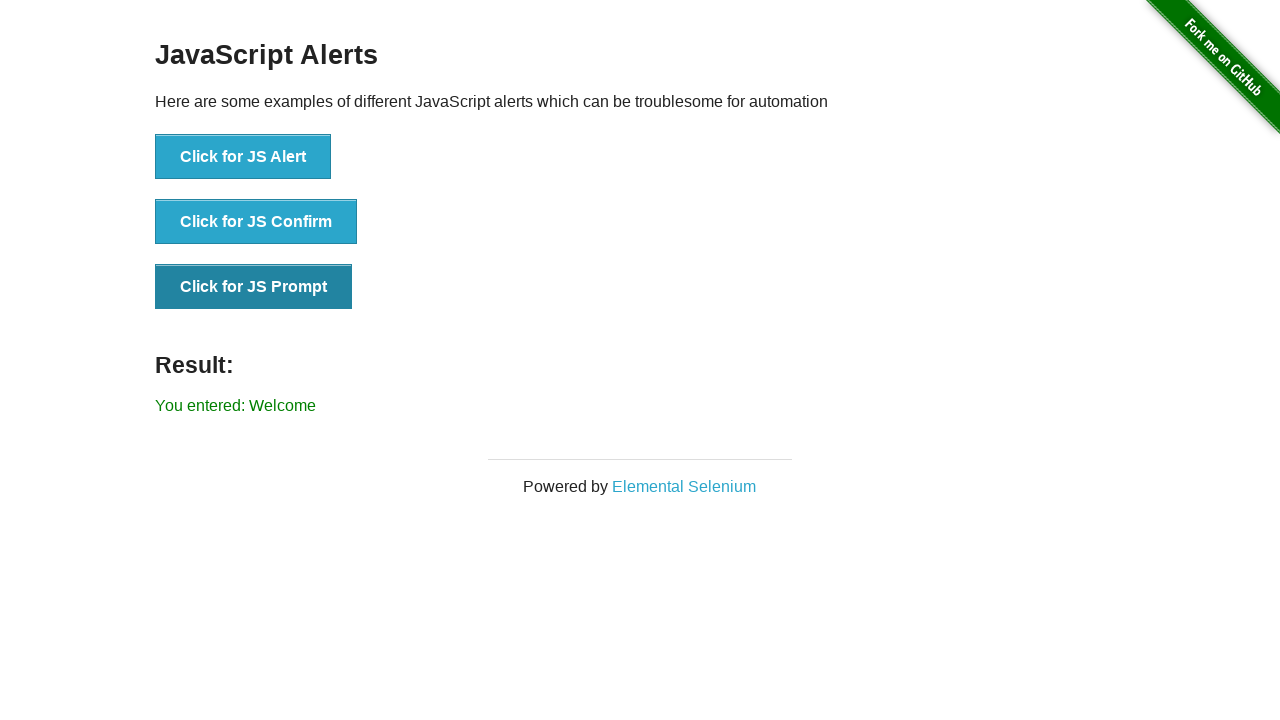

Set up dialog handler to dismiss the prompt
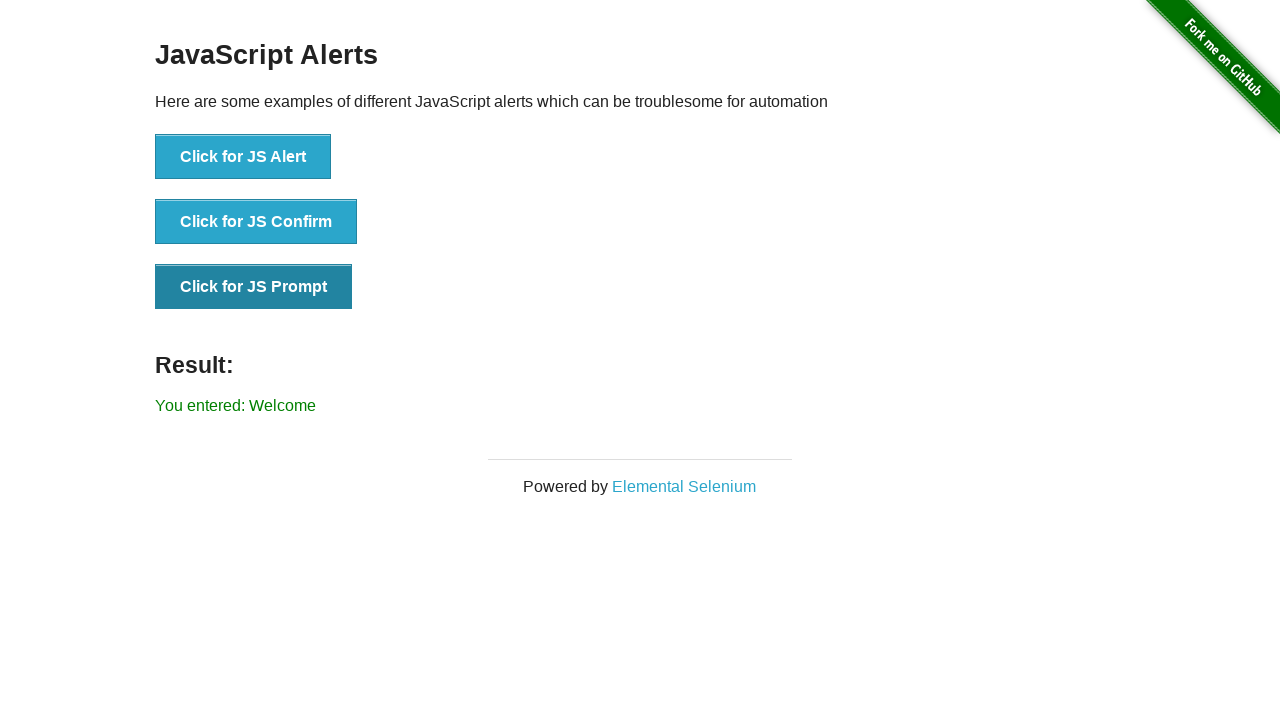

Clicked button to trigger JS Prompt with dismiss handler active at (254, 287) on xpath=//button[normalize-space()='Click for JS Prompt']
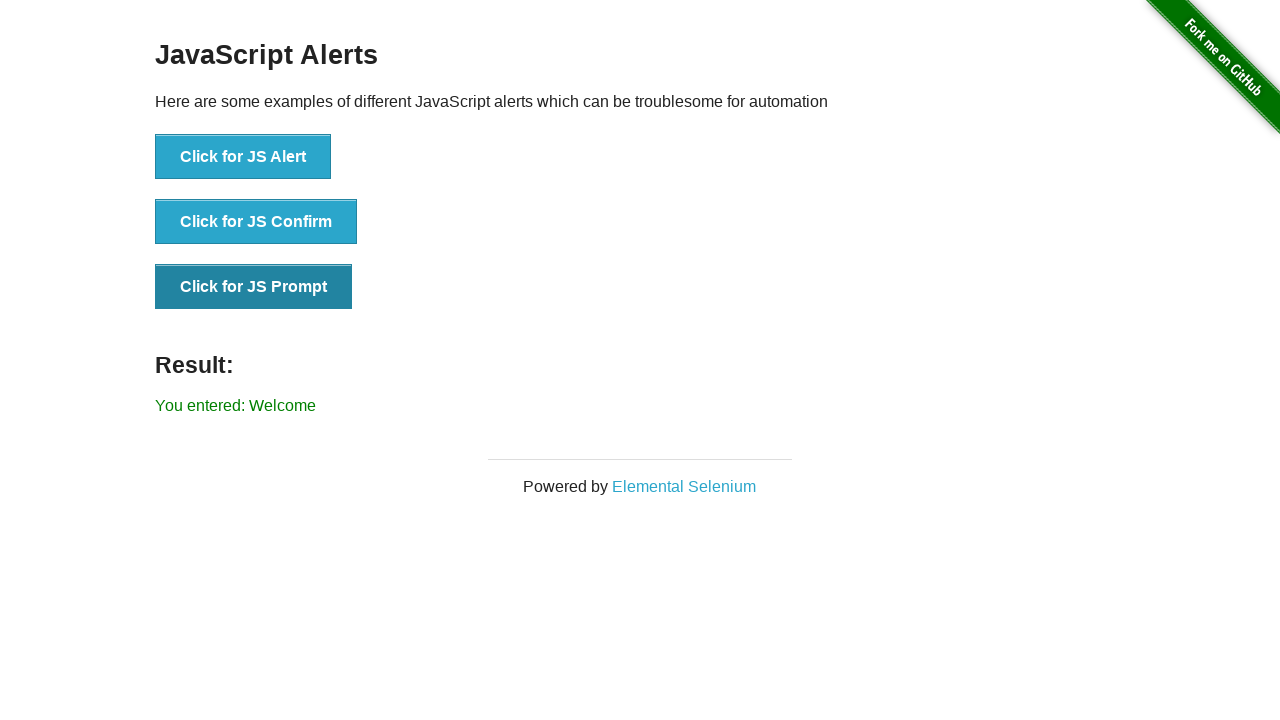

Waited for result element to appear
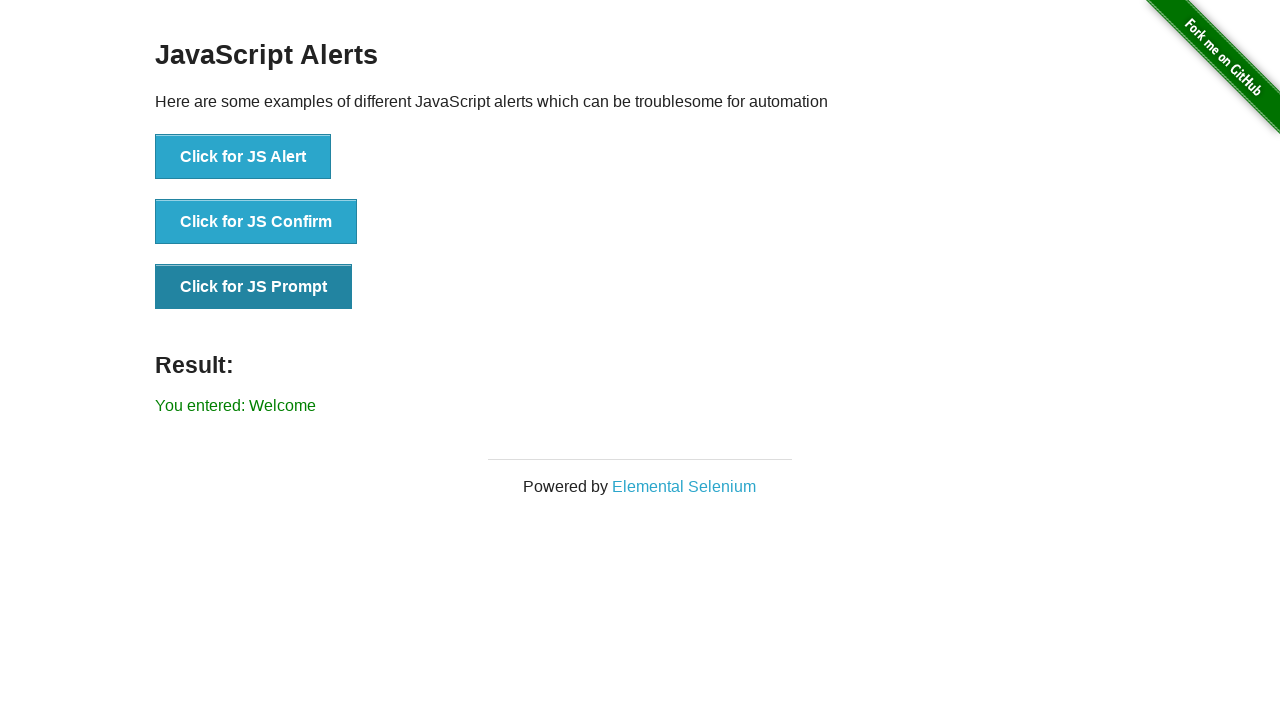

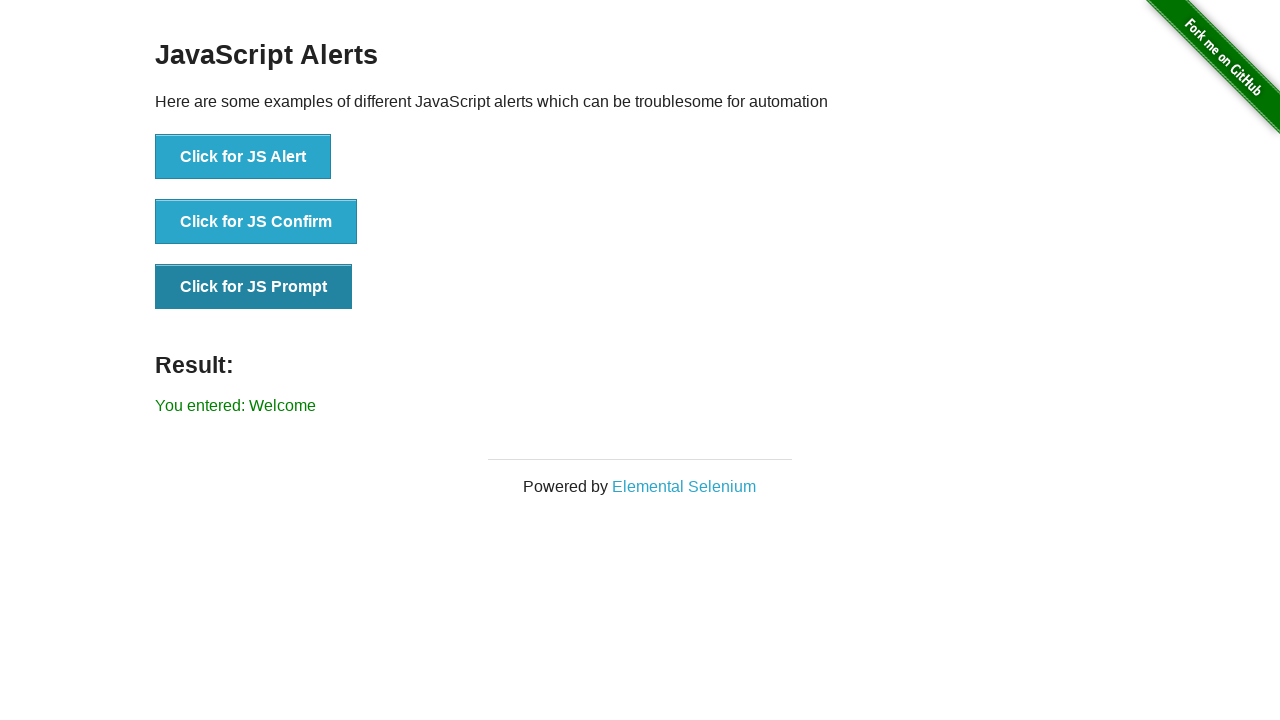